Tests button click interactions including submit, checkout, alert, and prompt buttons, handling JavaScript alerts and dialogs.

Starting URL: https://selectorshub.com/xpath-practice-page/

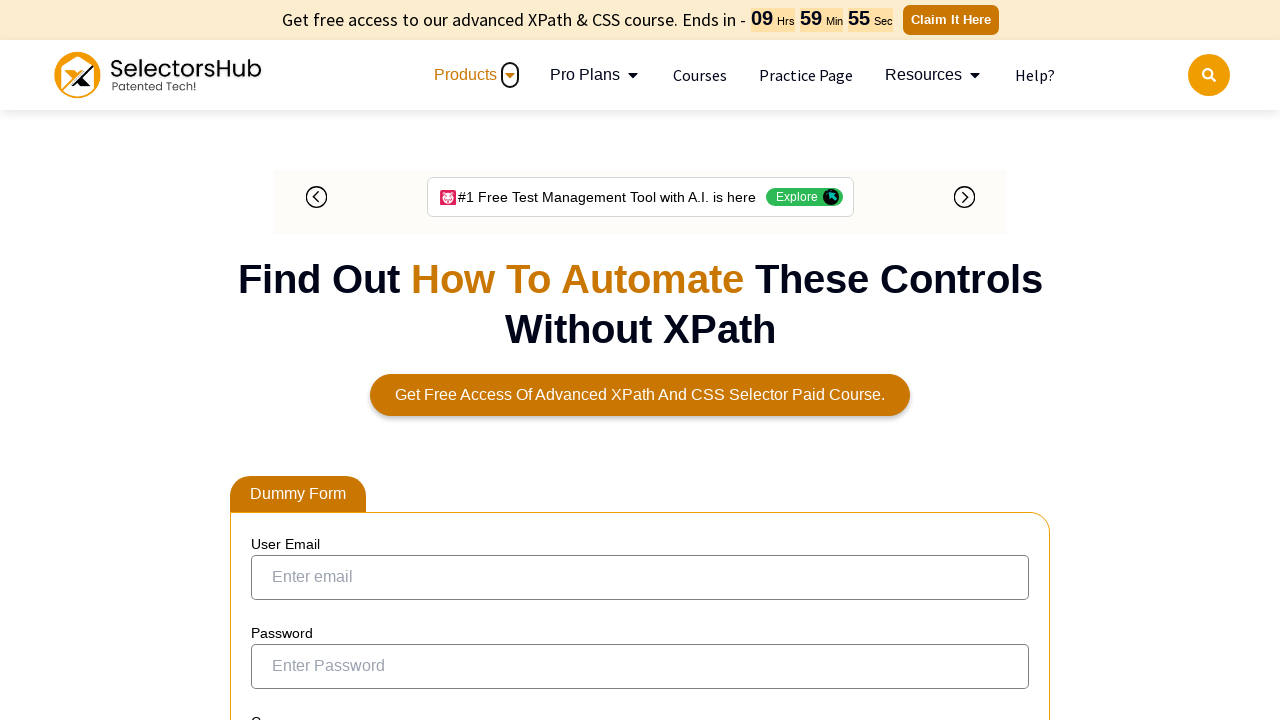

Submit button is visible
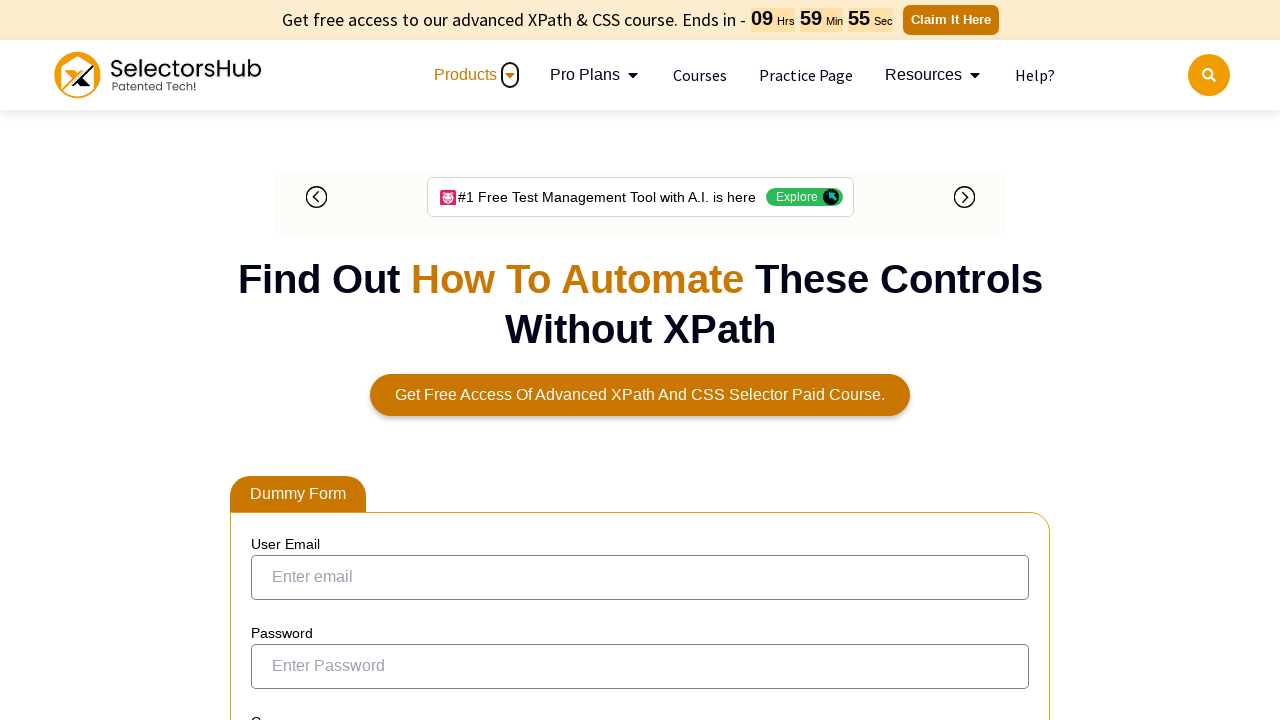

Submit button is enabled
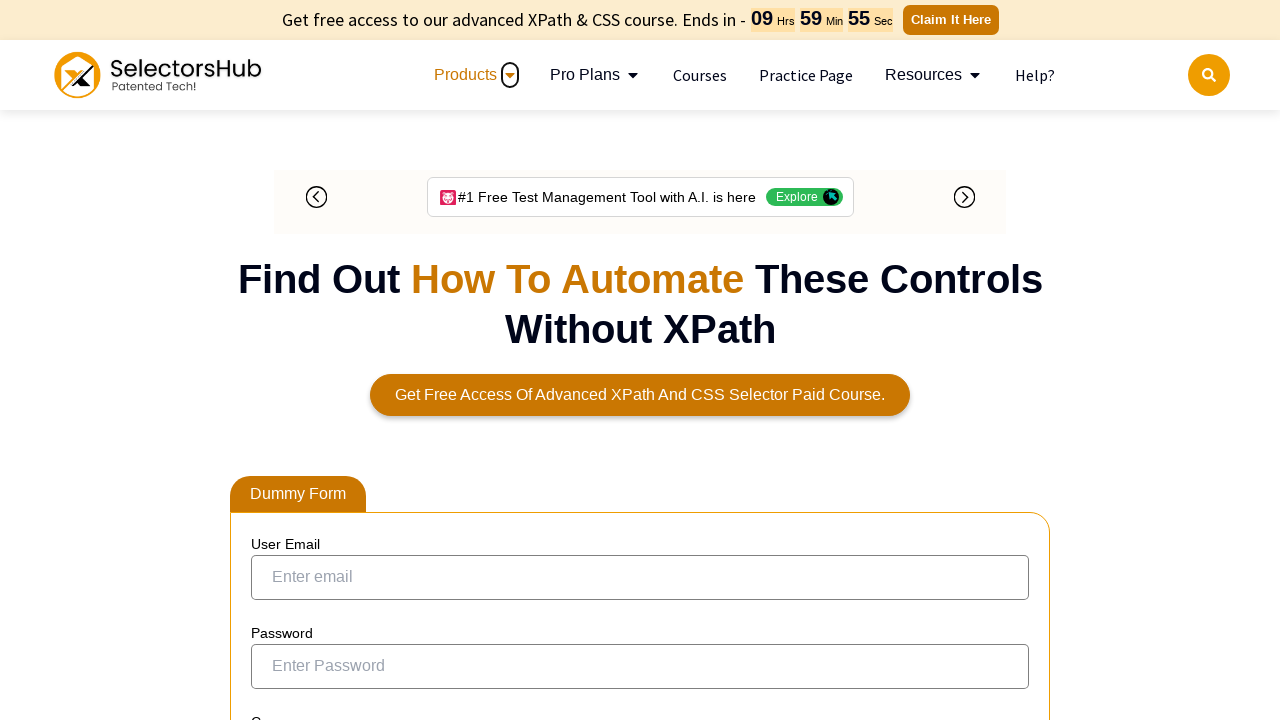

Clicked submit button at (296, 361) on xpath=//button[text()='Submit']
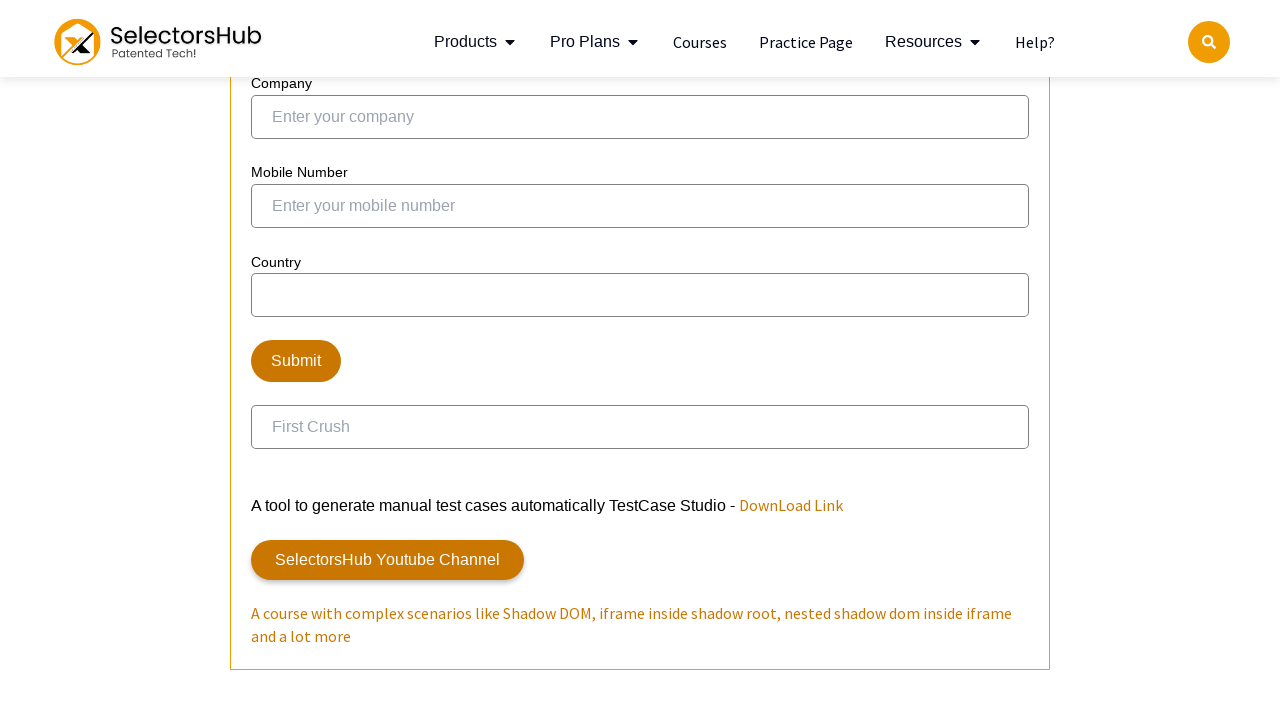

Checkout button is visible
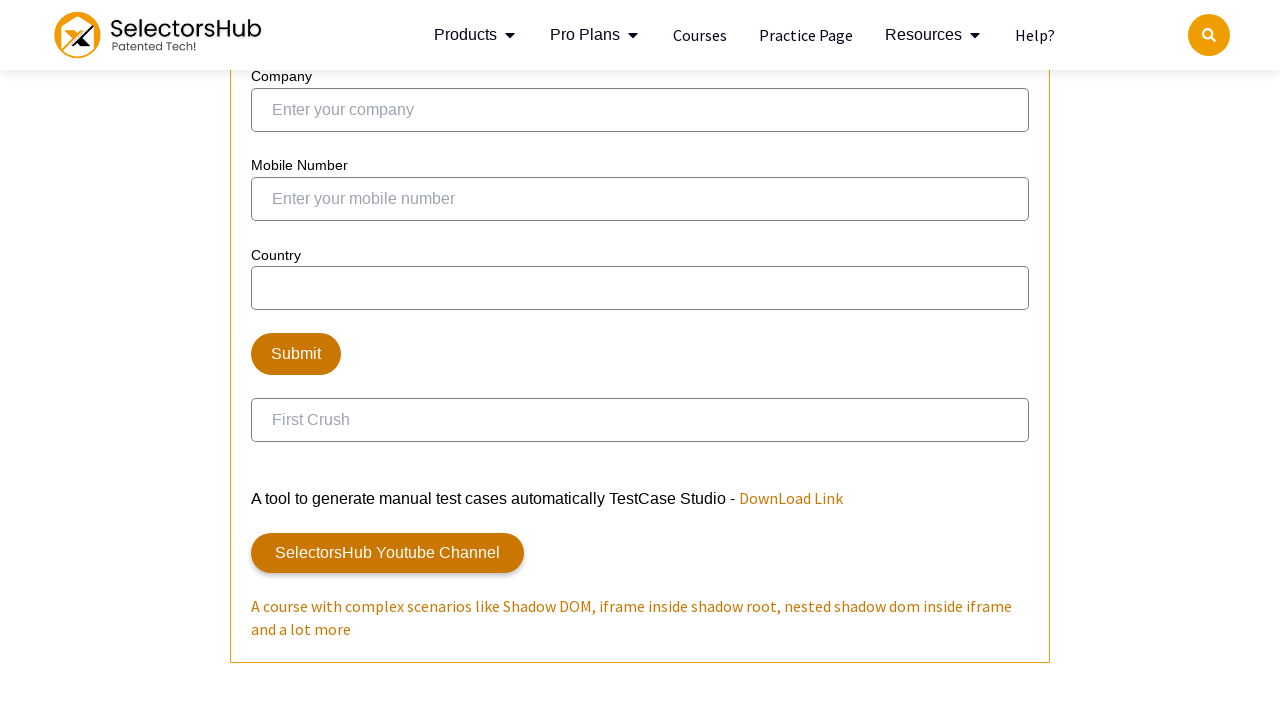

Checkout button is enabled
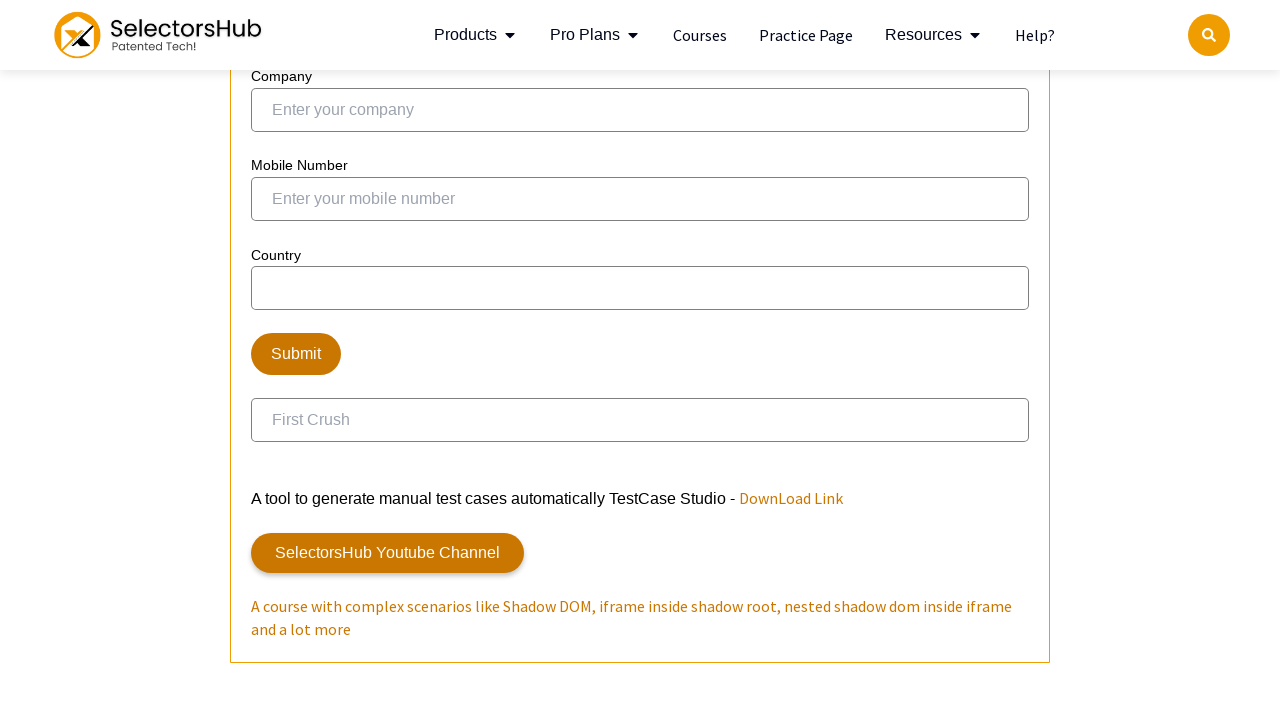

Clicked checkout button at (314, 360) on xpath=//button[text()='Checkout here']
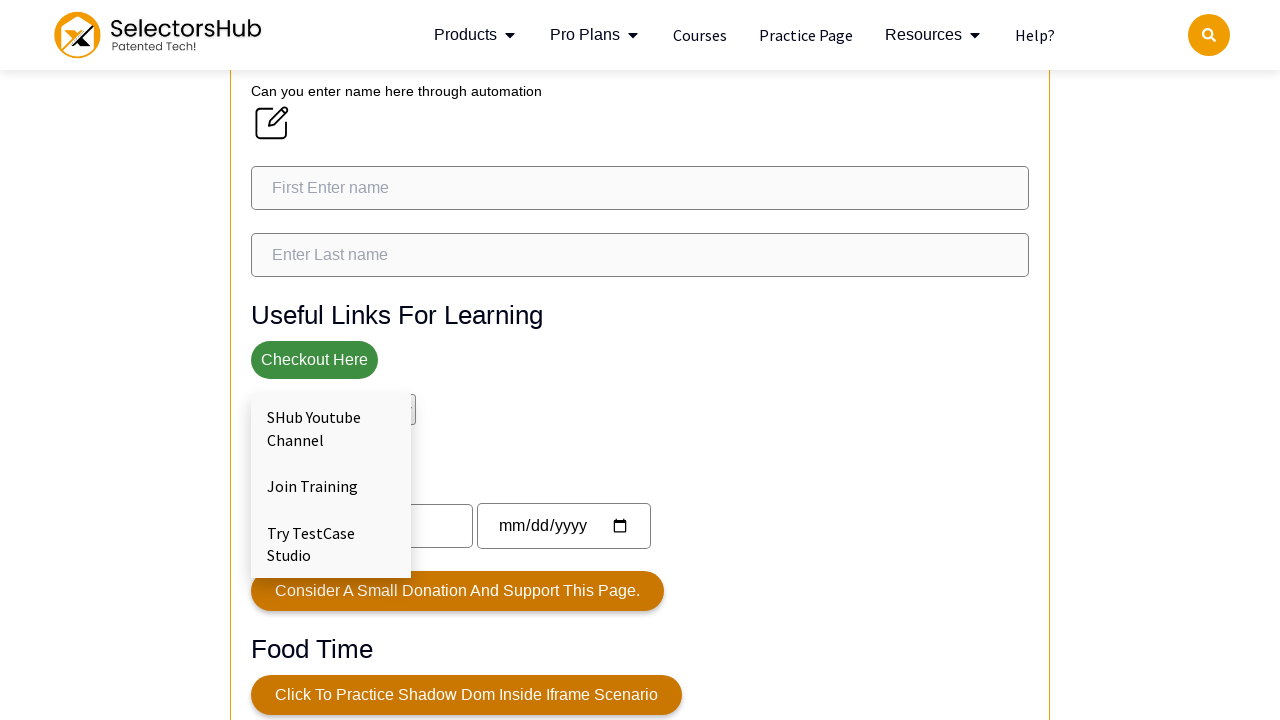

Alert handler registered to accept dialogs
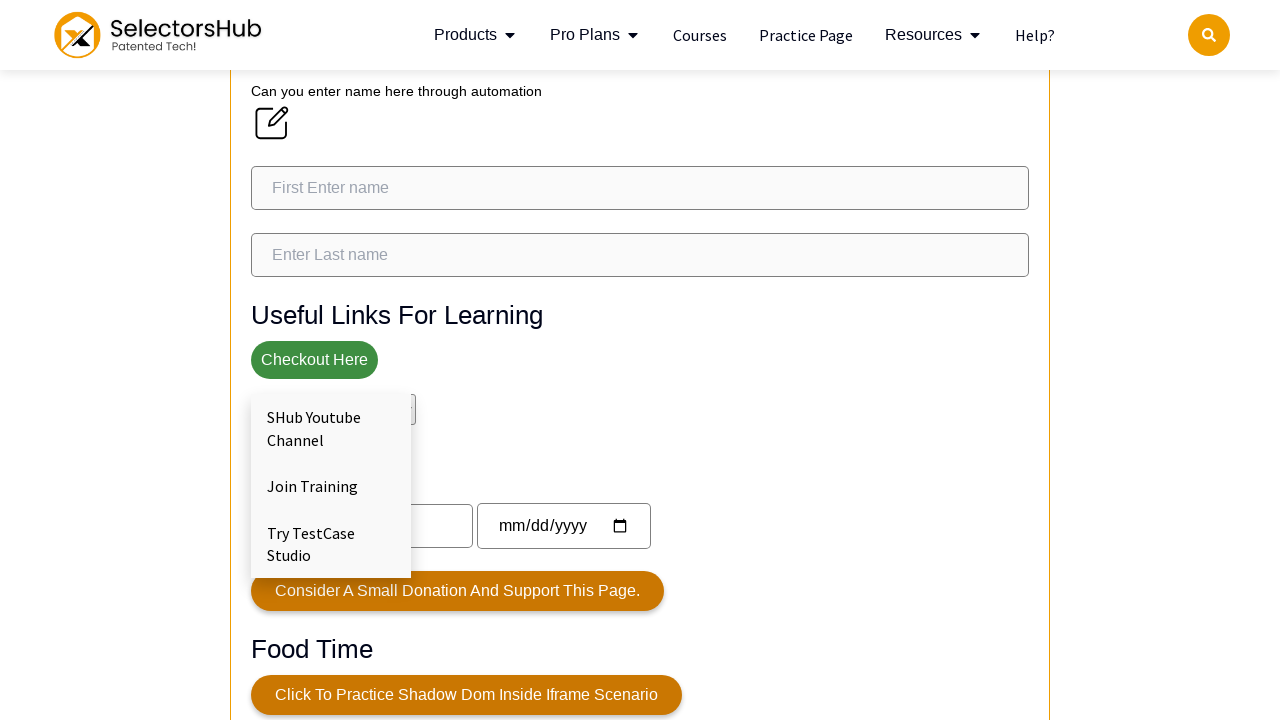

Clicked alert button and accepted JavaScript alert at (360, 361) on xpath=//button[text()='Click To Open Window Alert']
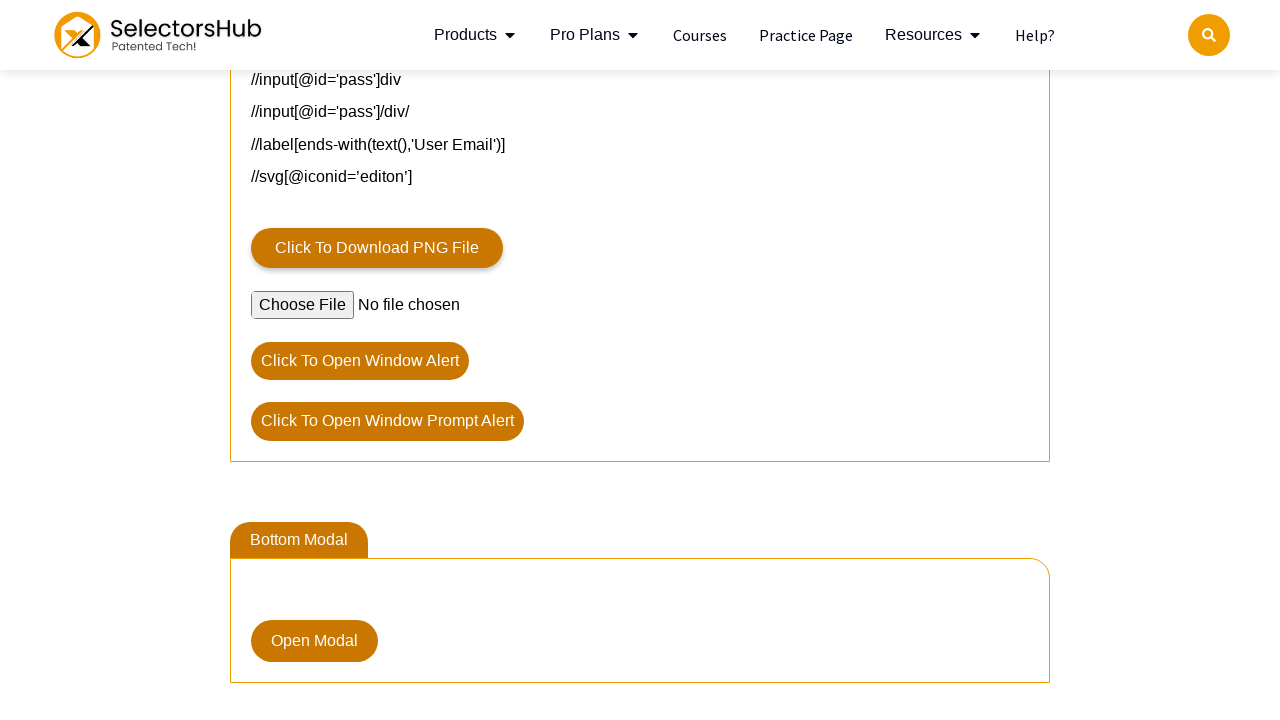

Prompt handler registered to accept with 'Test Input'
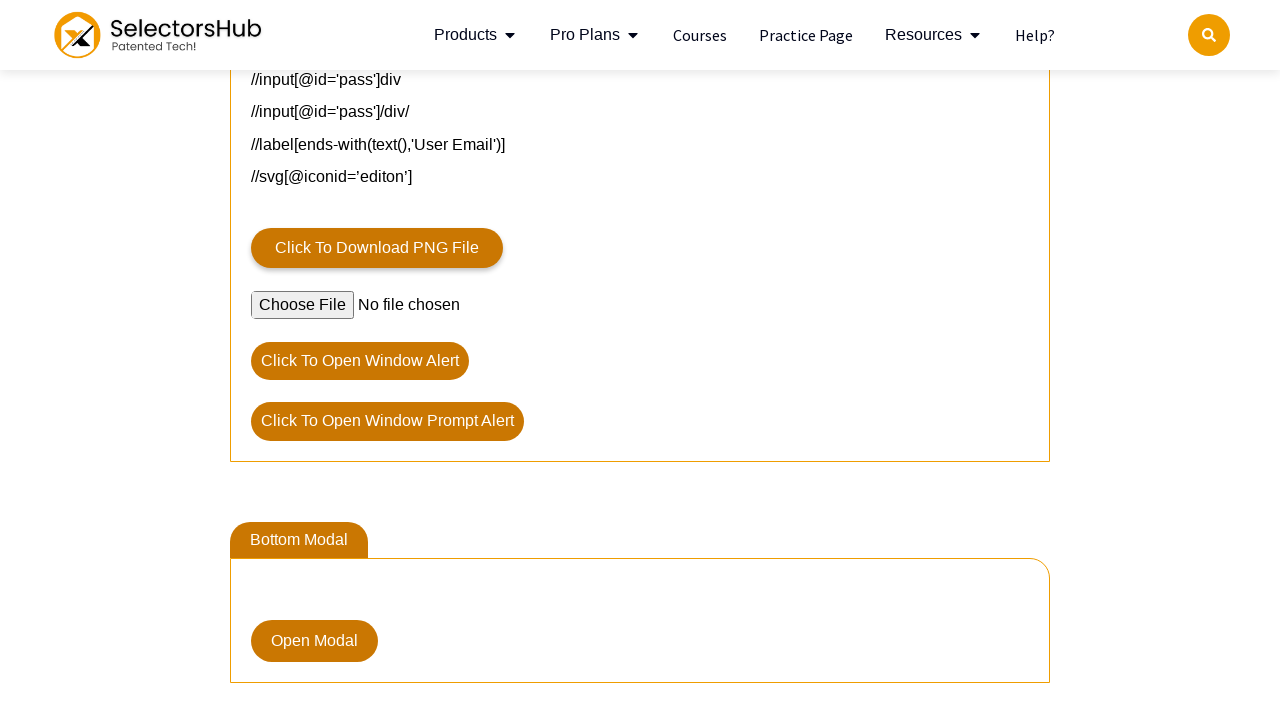

Clicked prompt button and provided input to JavaScript prompt at (388, 422) on xpath=//button[text()='Click To Open Window Prompt Alert']
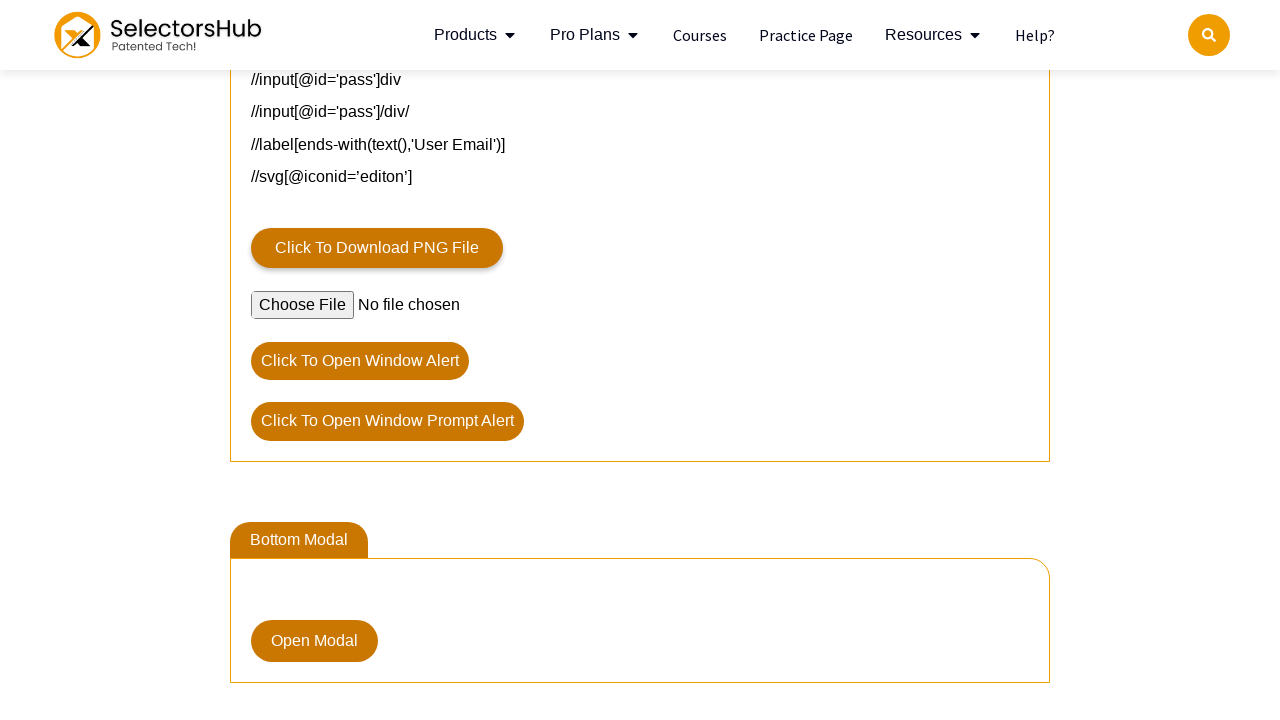

Clicked modal button at (314, 641) on #myBtn
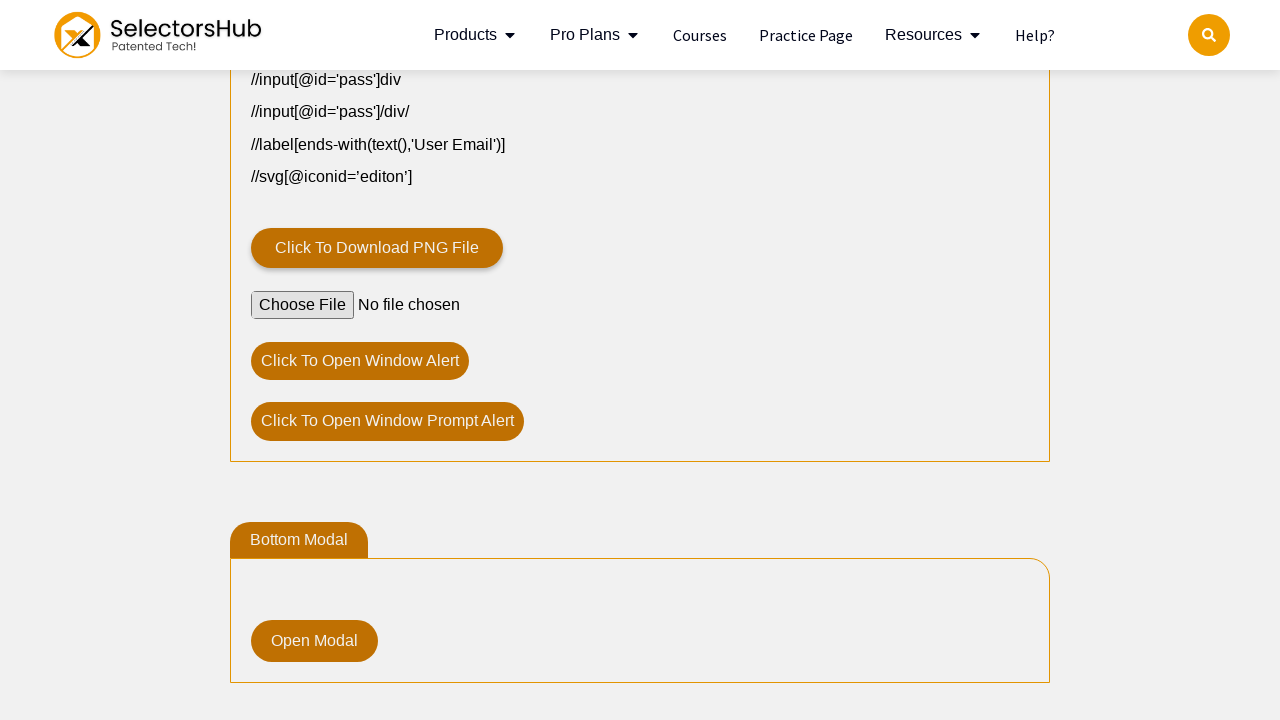

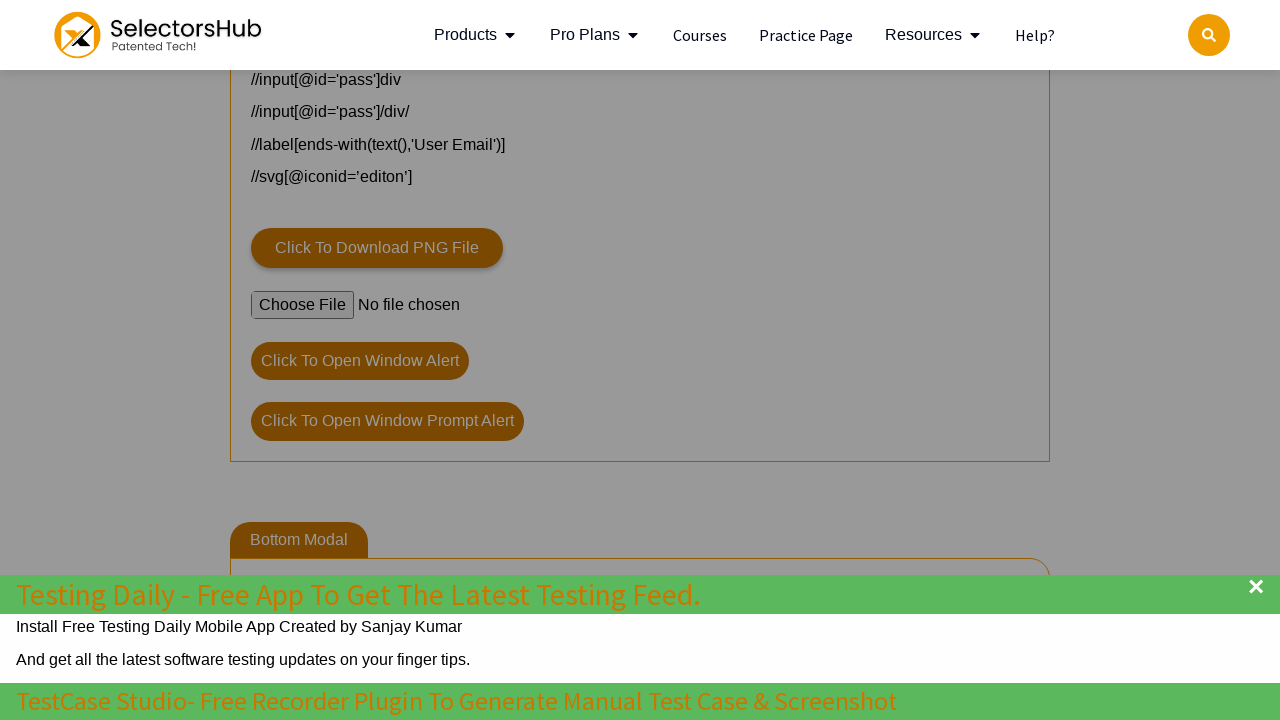